Tests JavaScript prompt functionality on W3Schools by switching to an iframe, clicking a "Try it" button to trigger a prompt alert, entering text, accepting the alert, and verifying the entered text appears on the page.

Starting URL: https://www.w3schools.com/jsref/tryit.asp?filename=tryjsref_prompt

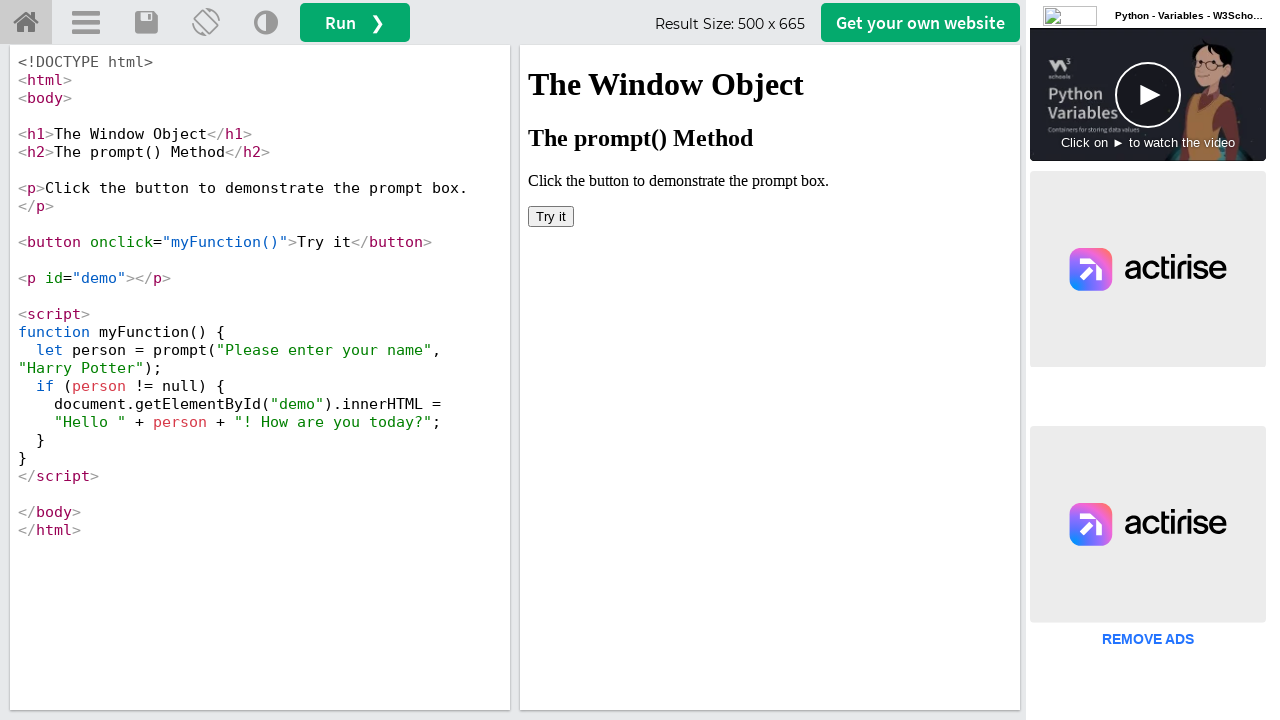

Located iframe with id 'iframeResult'
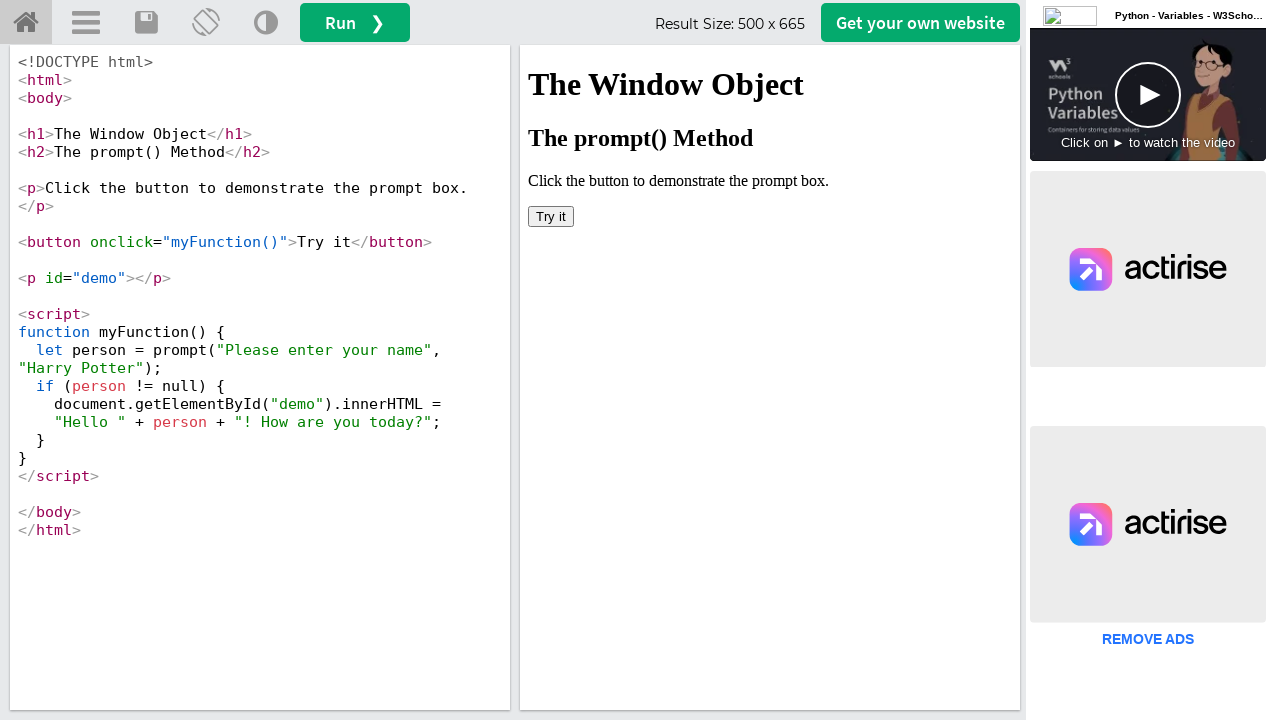

Clicked 'Try it' button in iframe at (551, 216) on #iframeResult >> internal:control=enter-frame >> xpath=//button[text()='Try it']
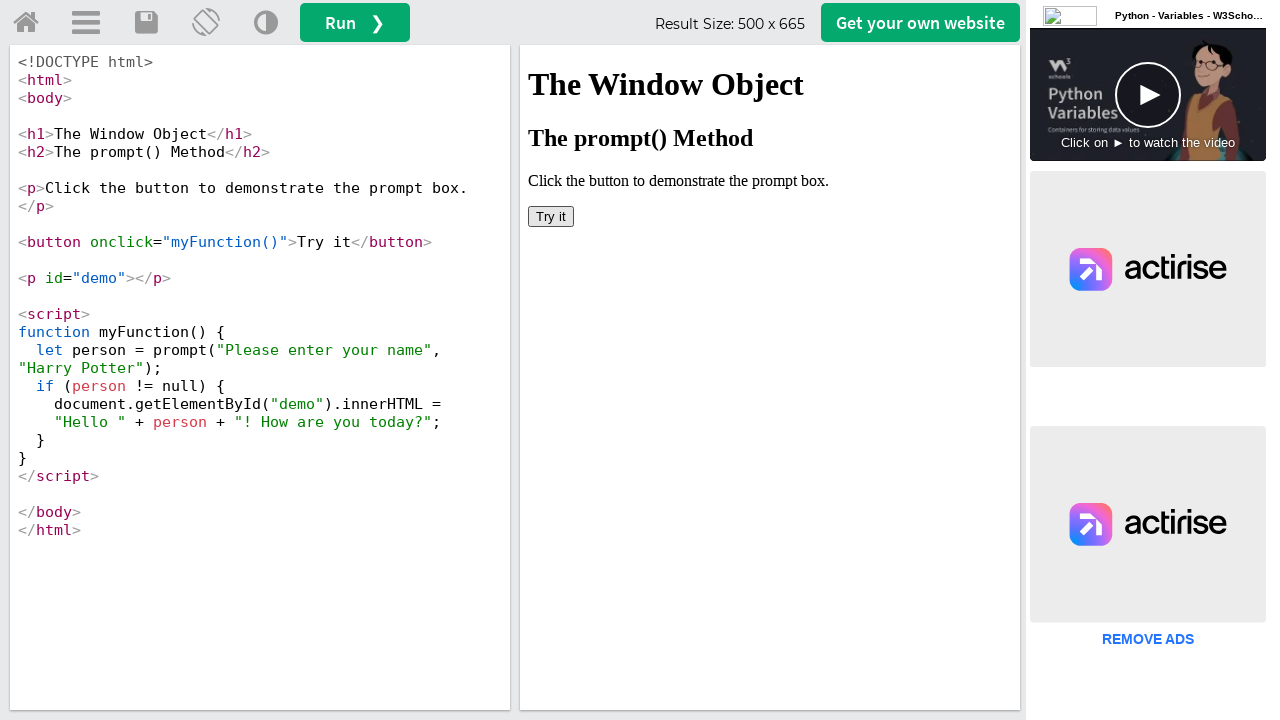

Set up dialog handler to accept prompt with text 'baji'
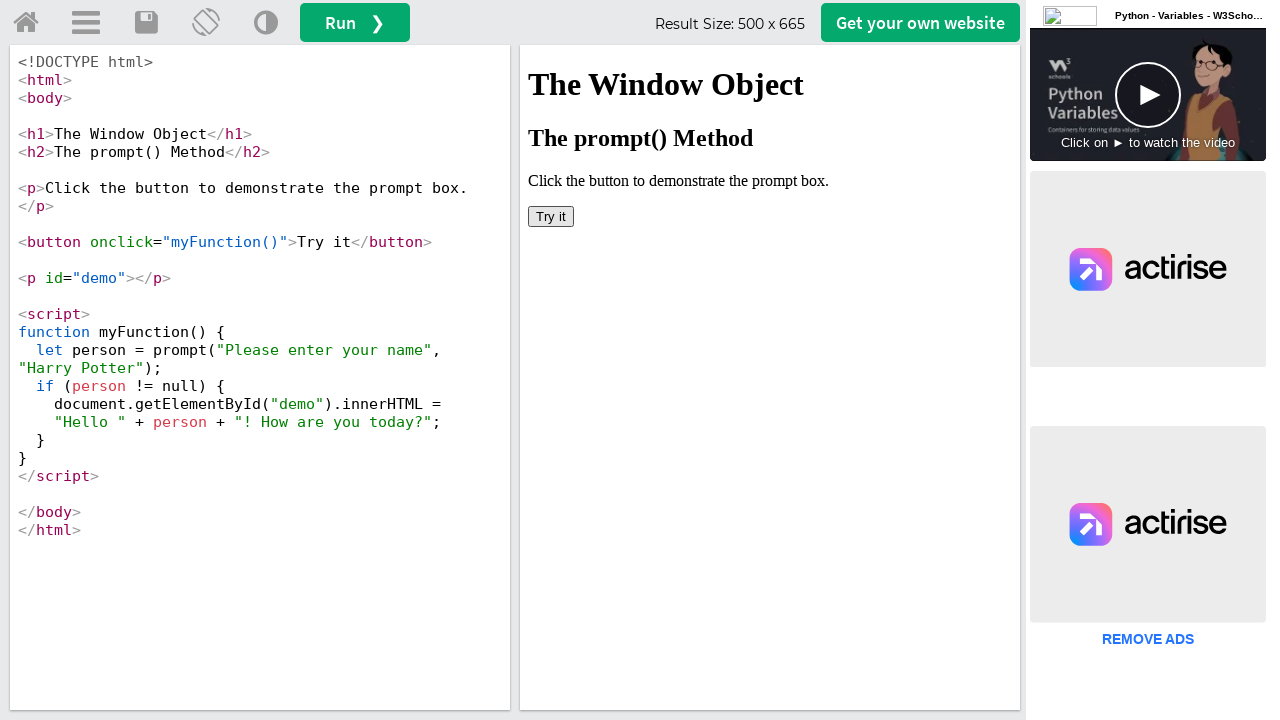

Clicked 'Try it' button again to trigger prompt with handler active at (551, 216) on #iframeResult >> internal:control=enter-frame >> xpath=//button[text()='Try it']
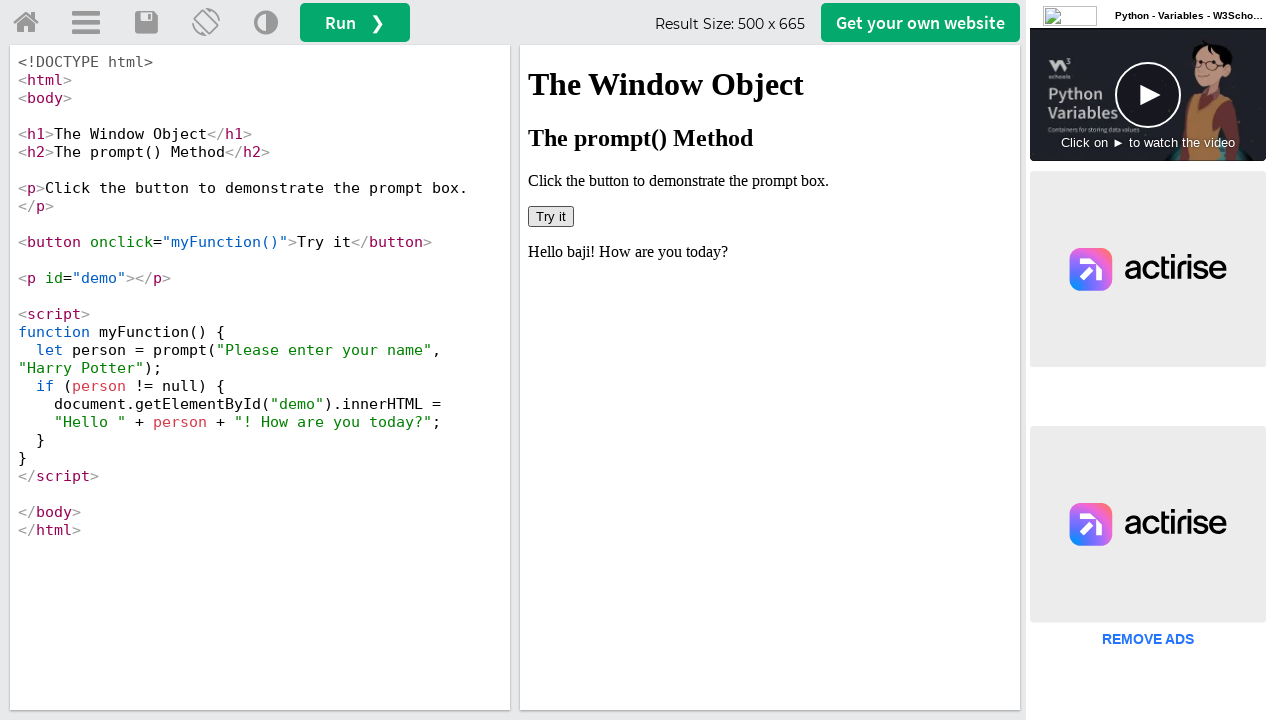

Waited for result element with id 'demo' to appear
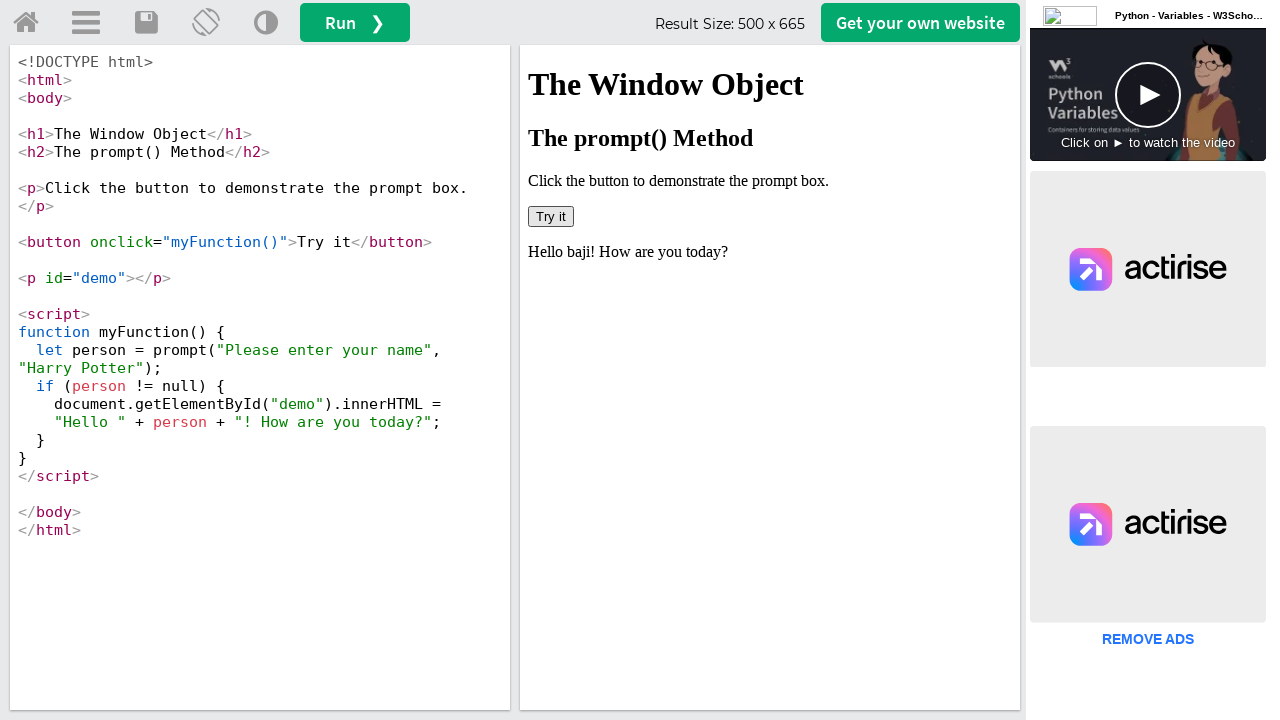

Retrieved text content from result element: 'Hello baji! How are you today?'
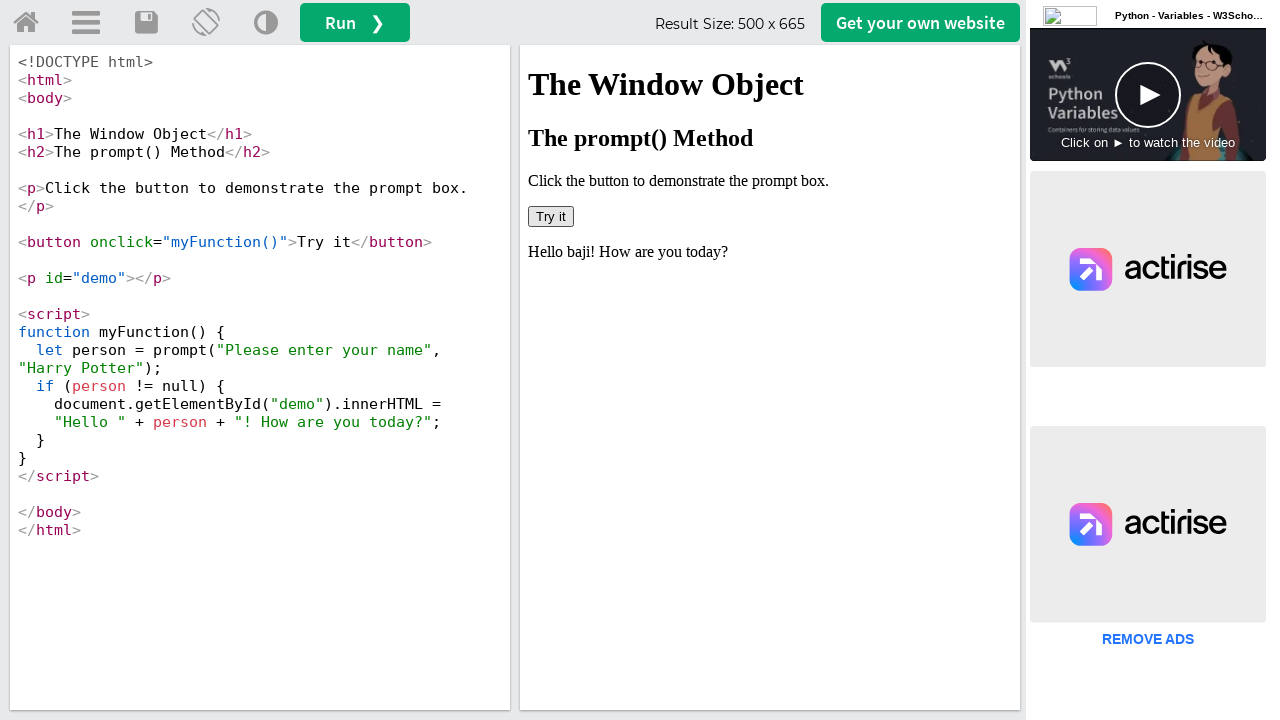

Verified that entered text 'baji' appears in result
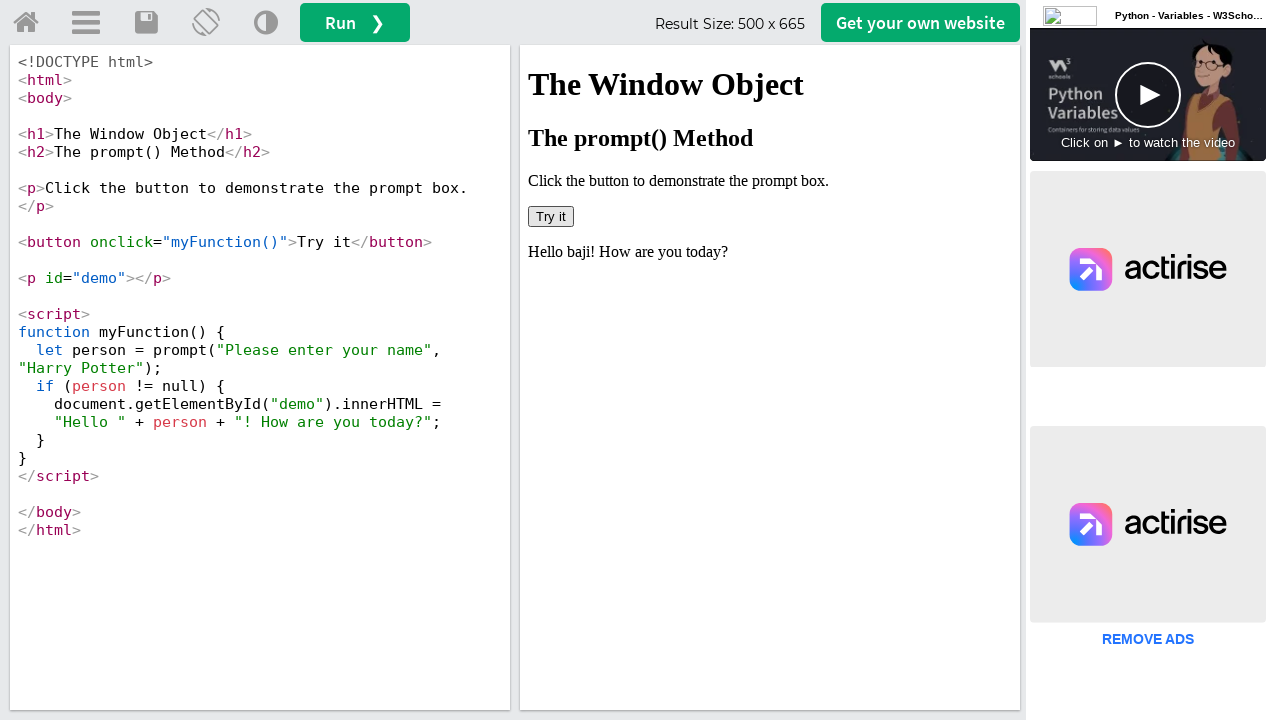

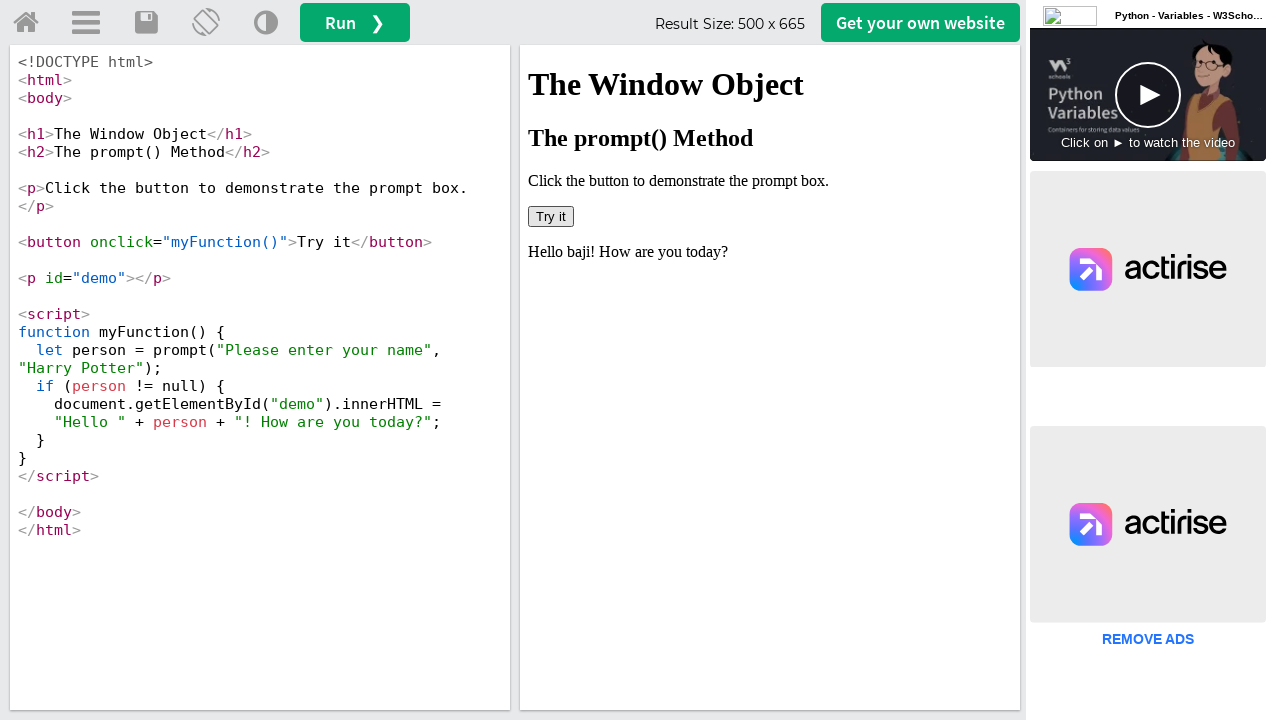